Tests basic browser navigation functionality on bricklink.com by performing refresh, back, and forward navigation operations in a loop

Starting URL: https://bricklink.com

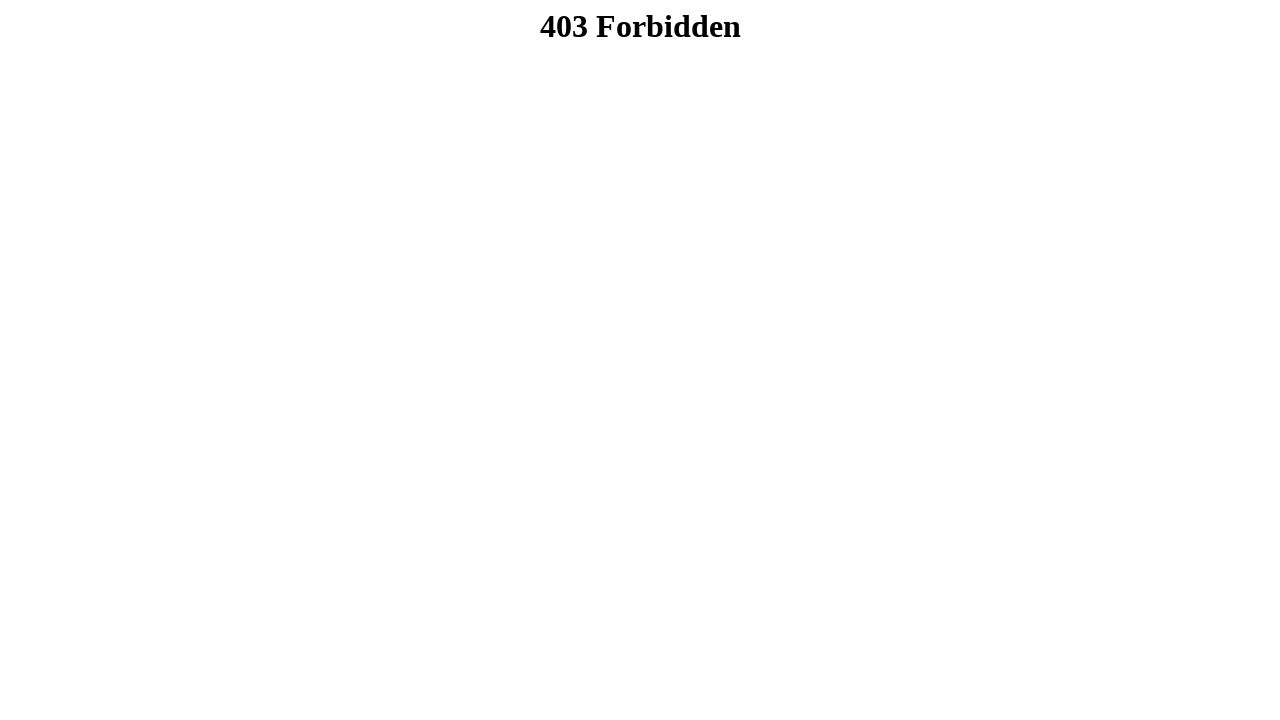

Reloaded the page
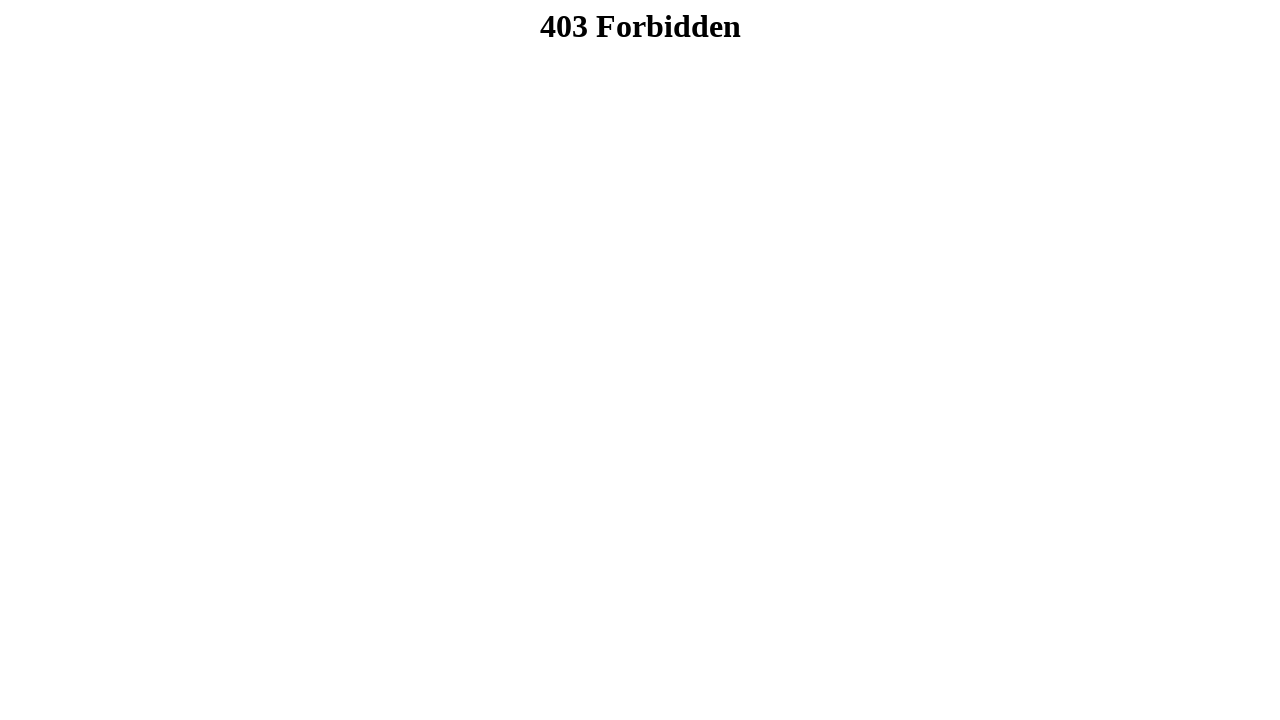

Navigated back
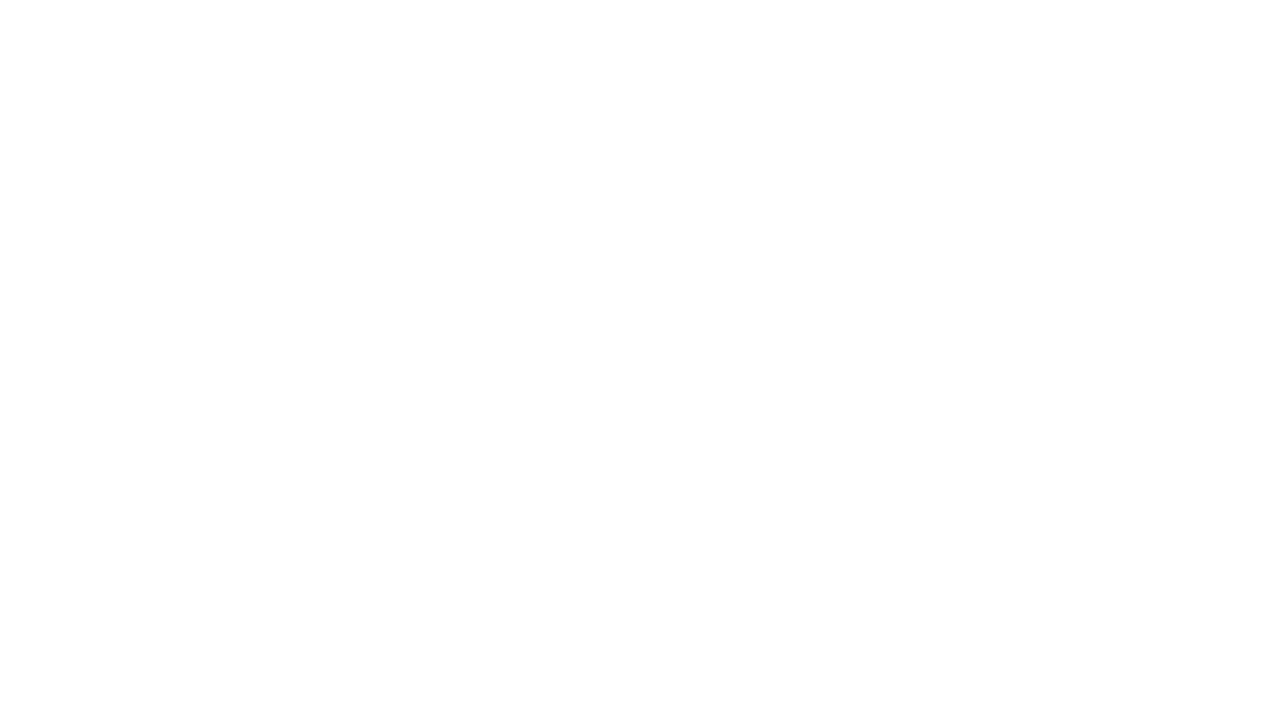

Navigated forward
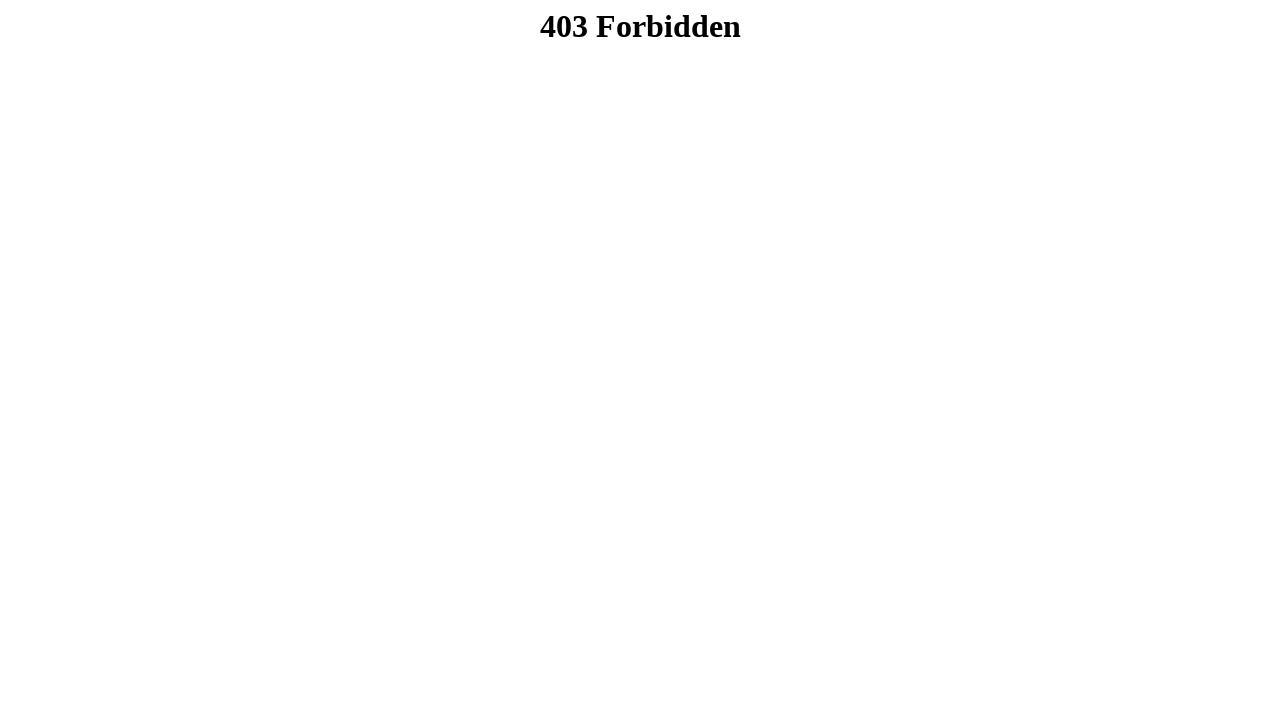

Reloaded the page
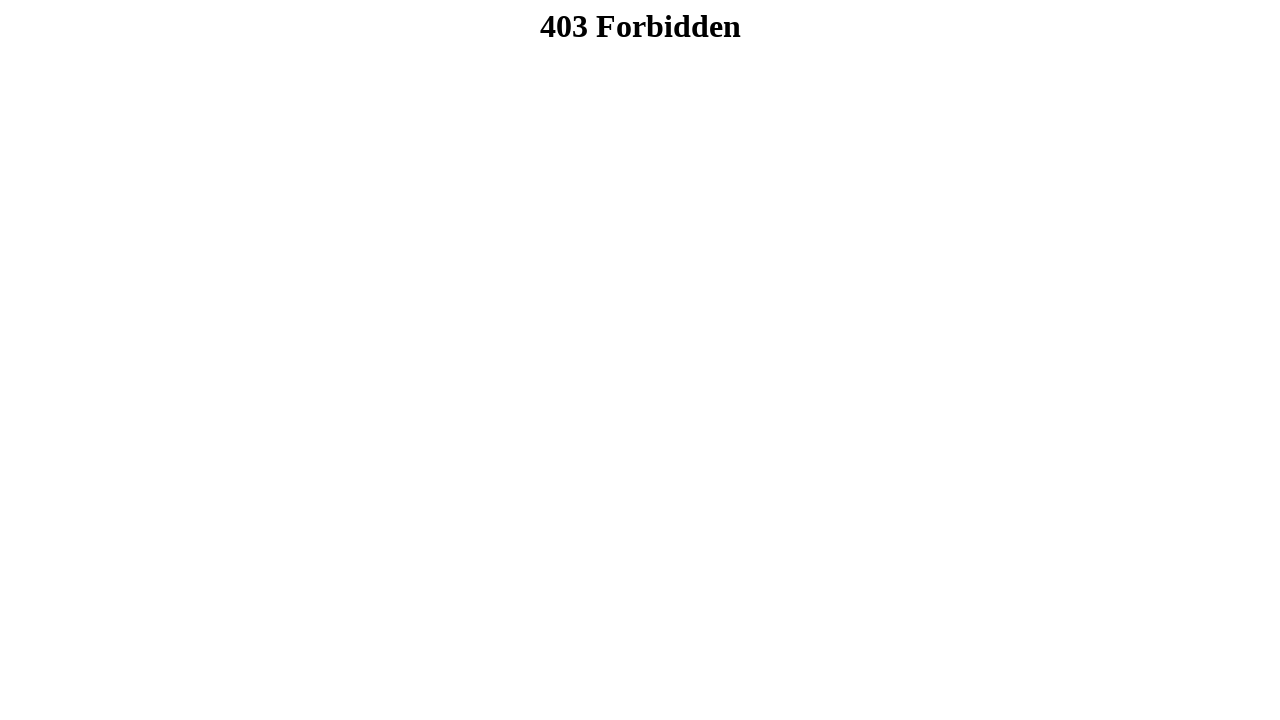

Navigated back
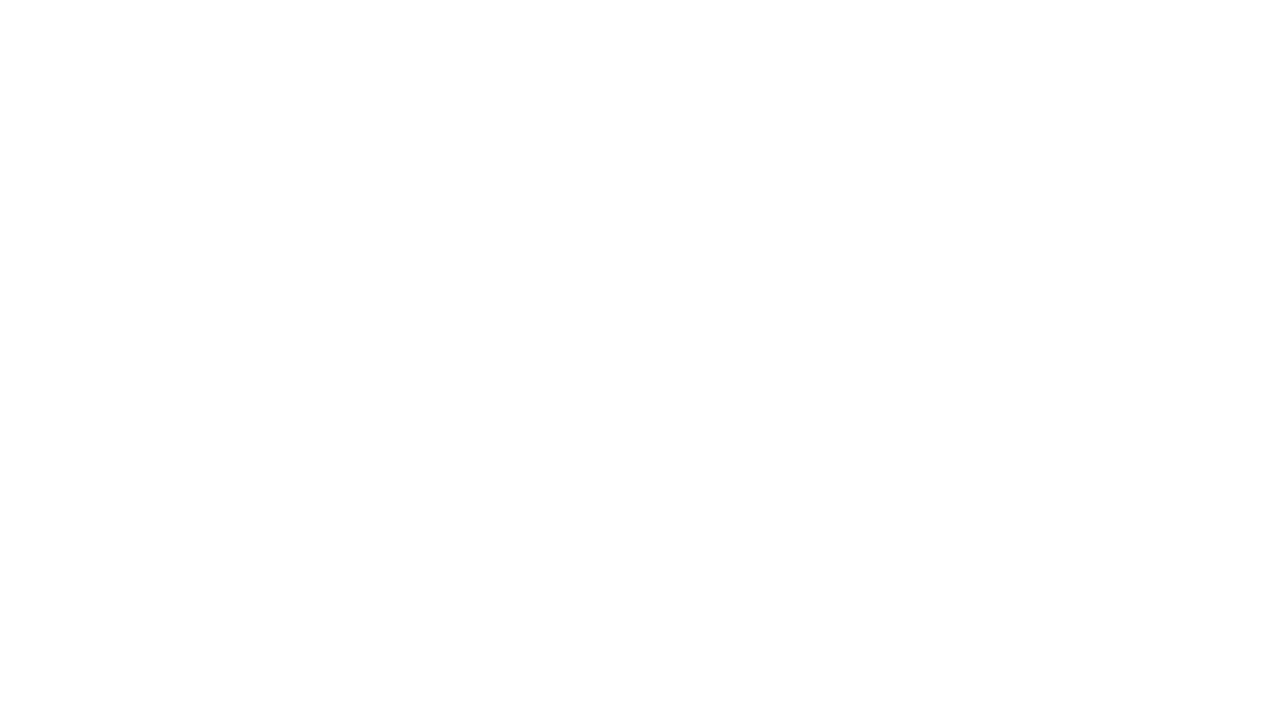

Navigated forward
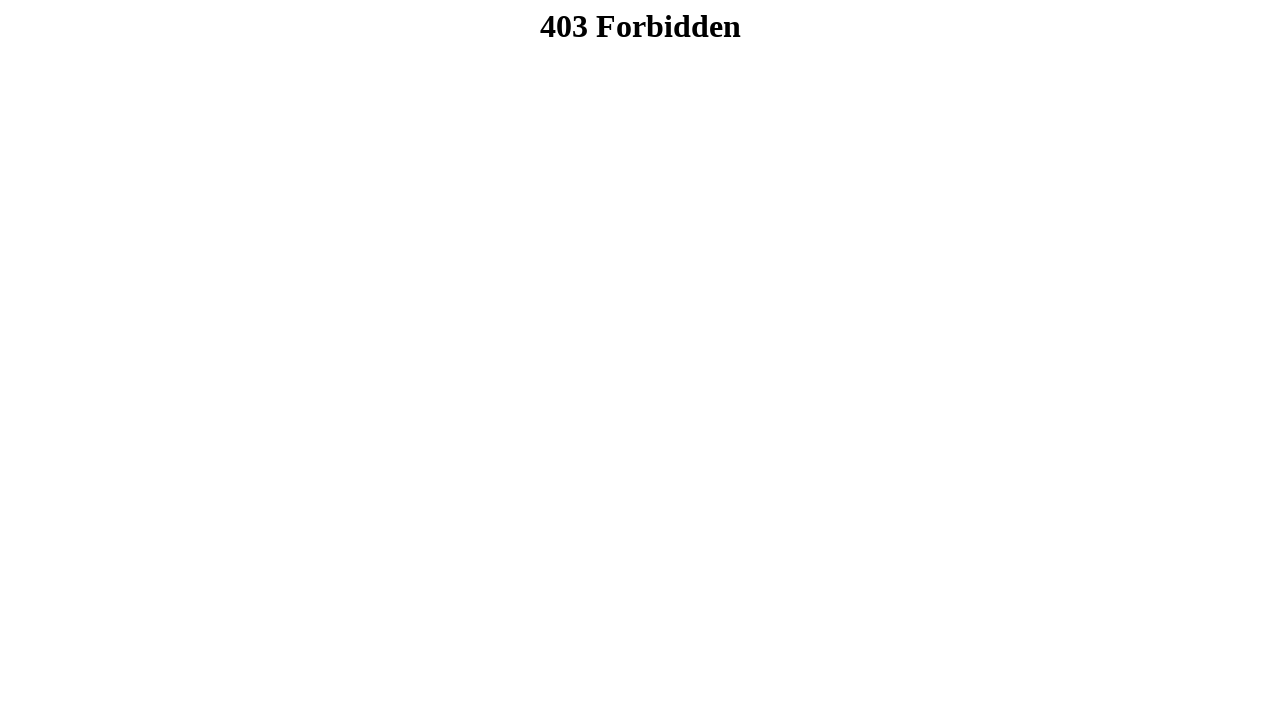

Reloaded the page
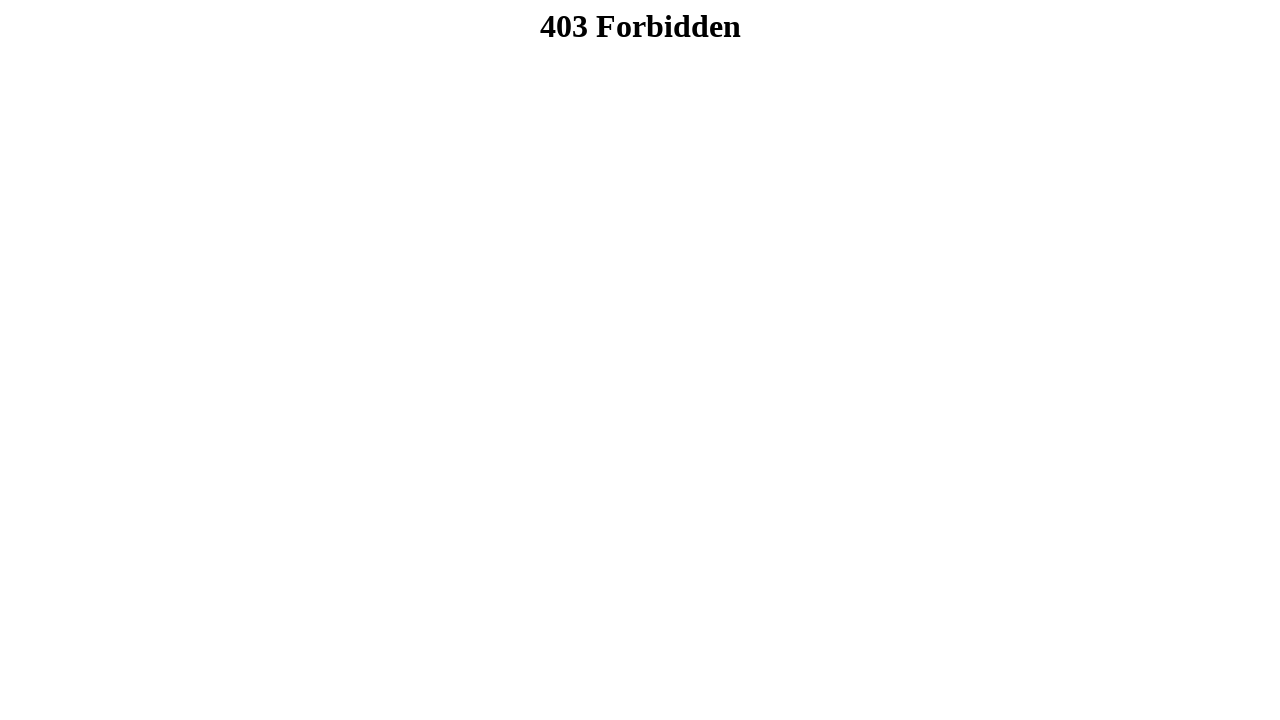

Navigated back
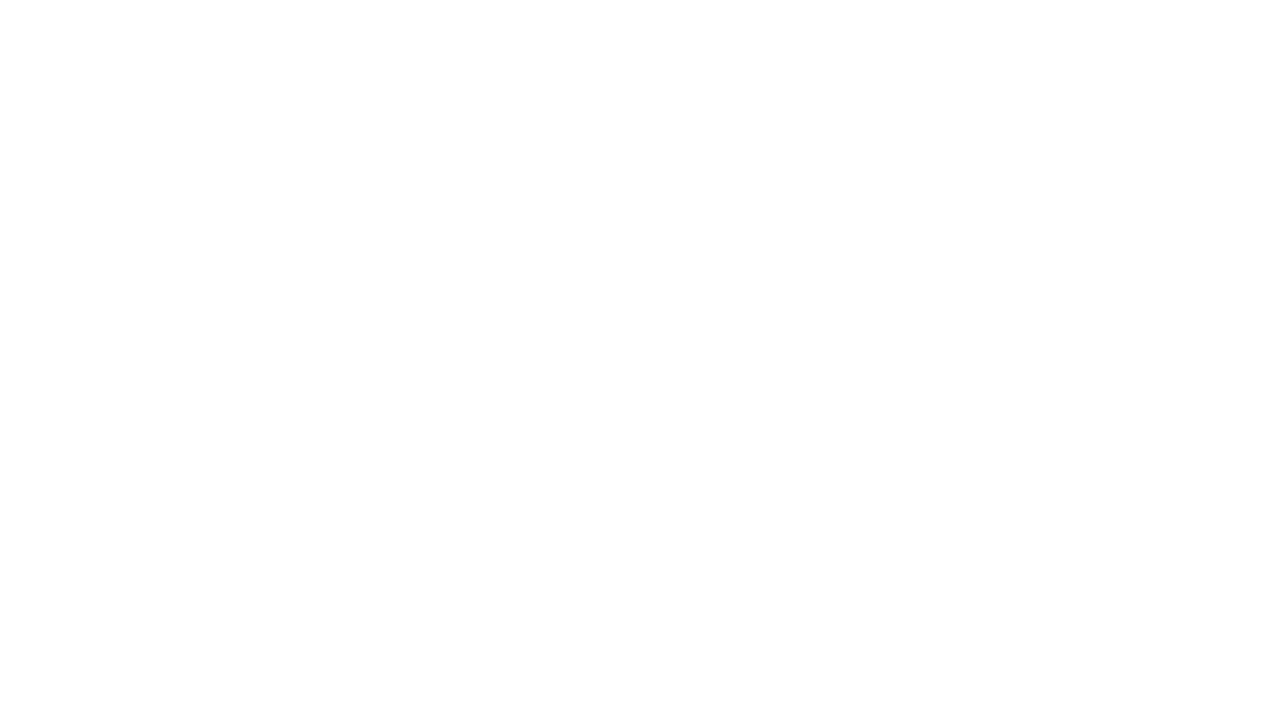

Navigated forward
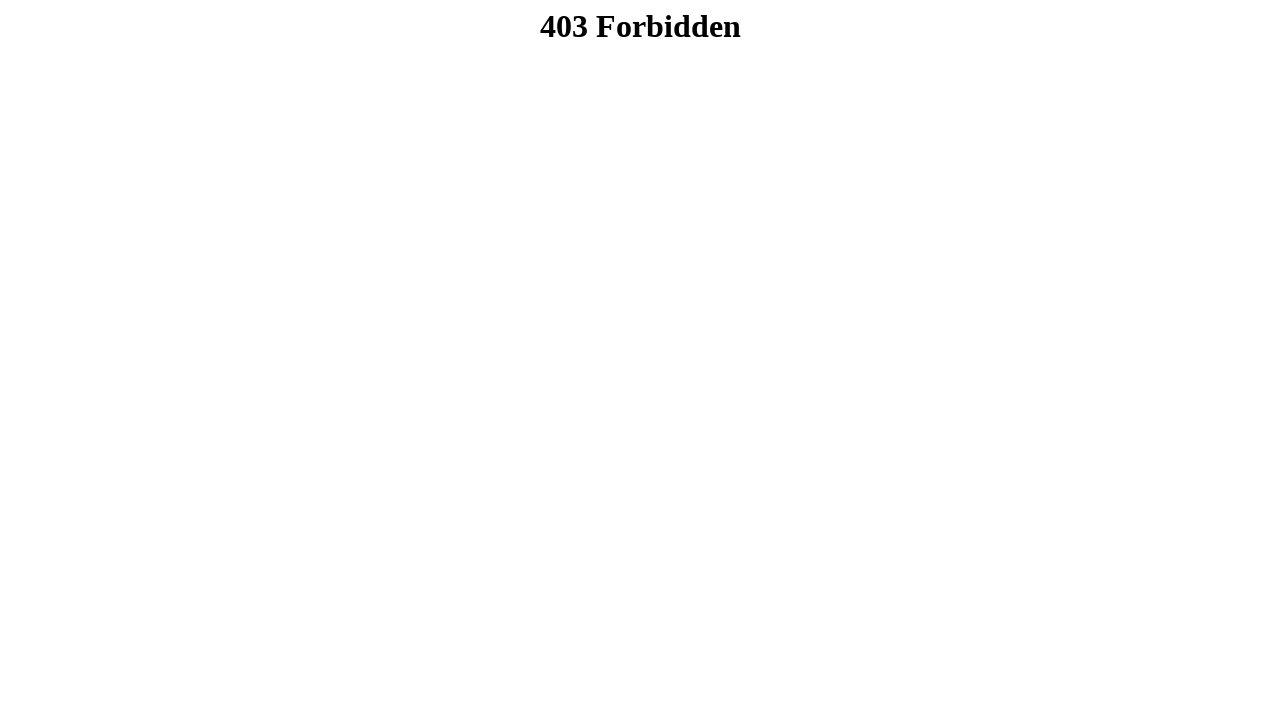

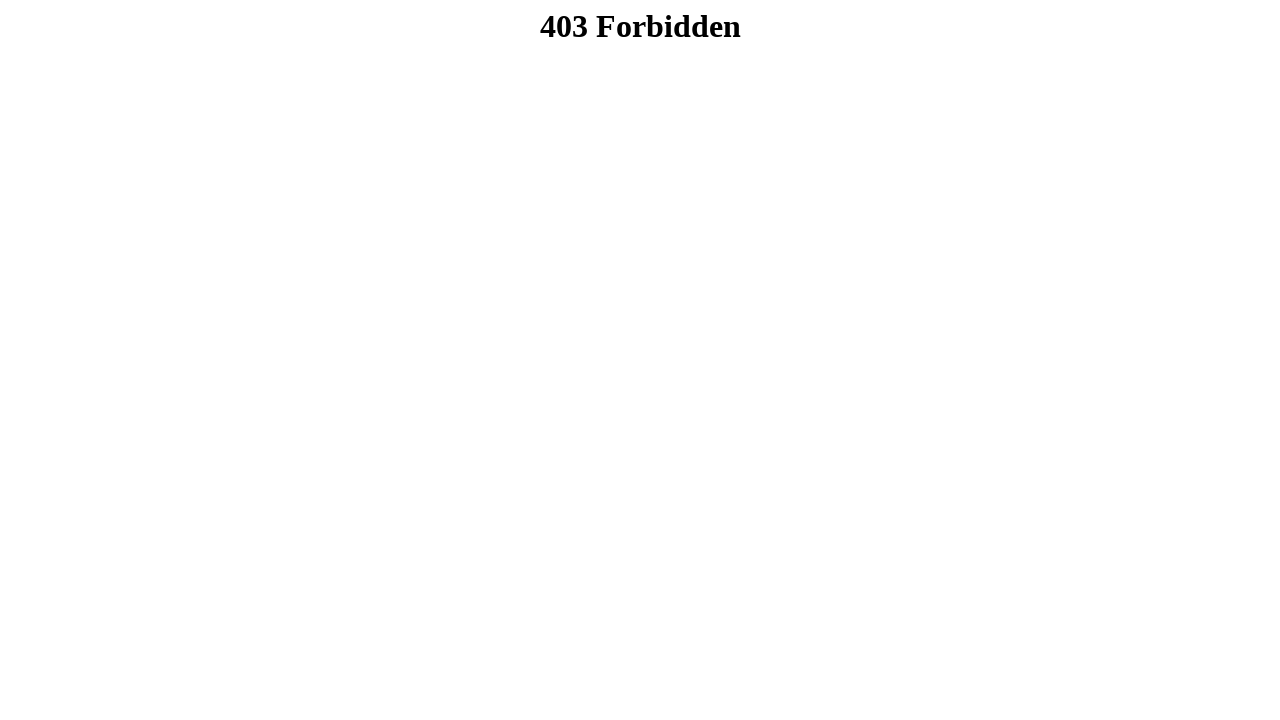